Navigates to a personal portfolio site hosted on Netlify and waits for the page to load

Starting URL: https://michael305.netlify.app

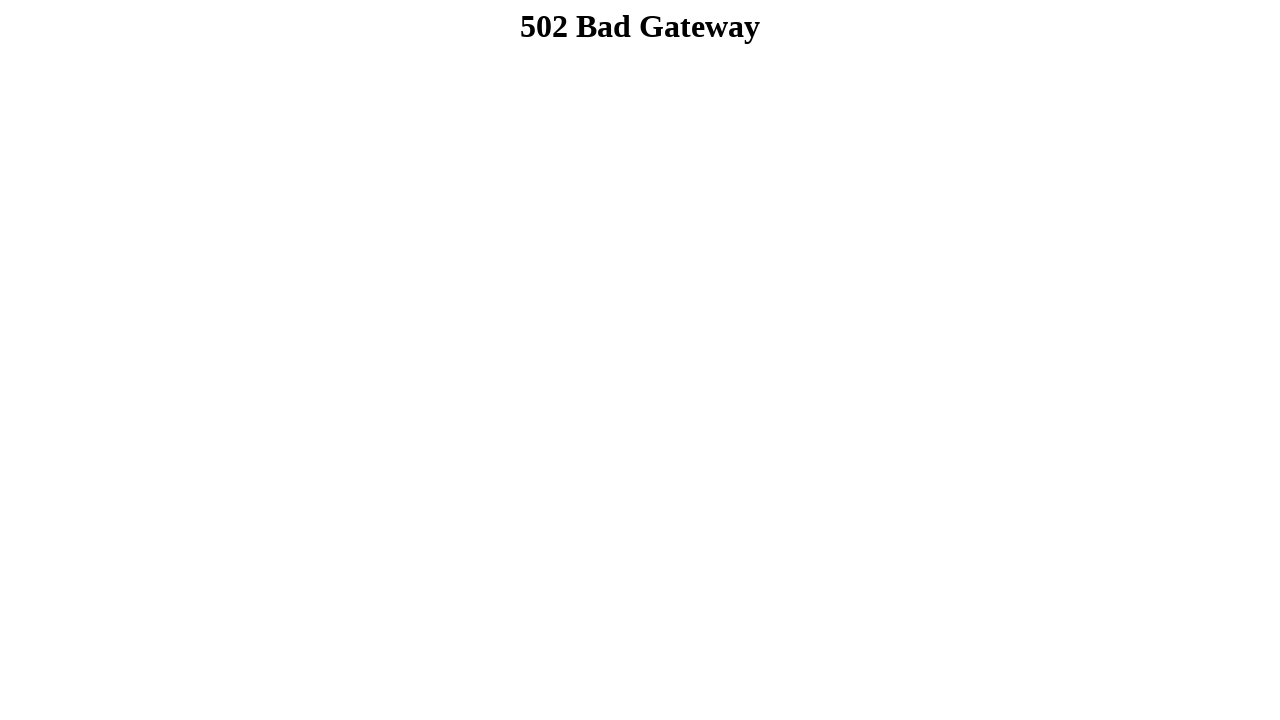

Navigated to Michael's portfolio site on Netlify
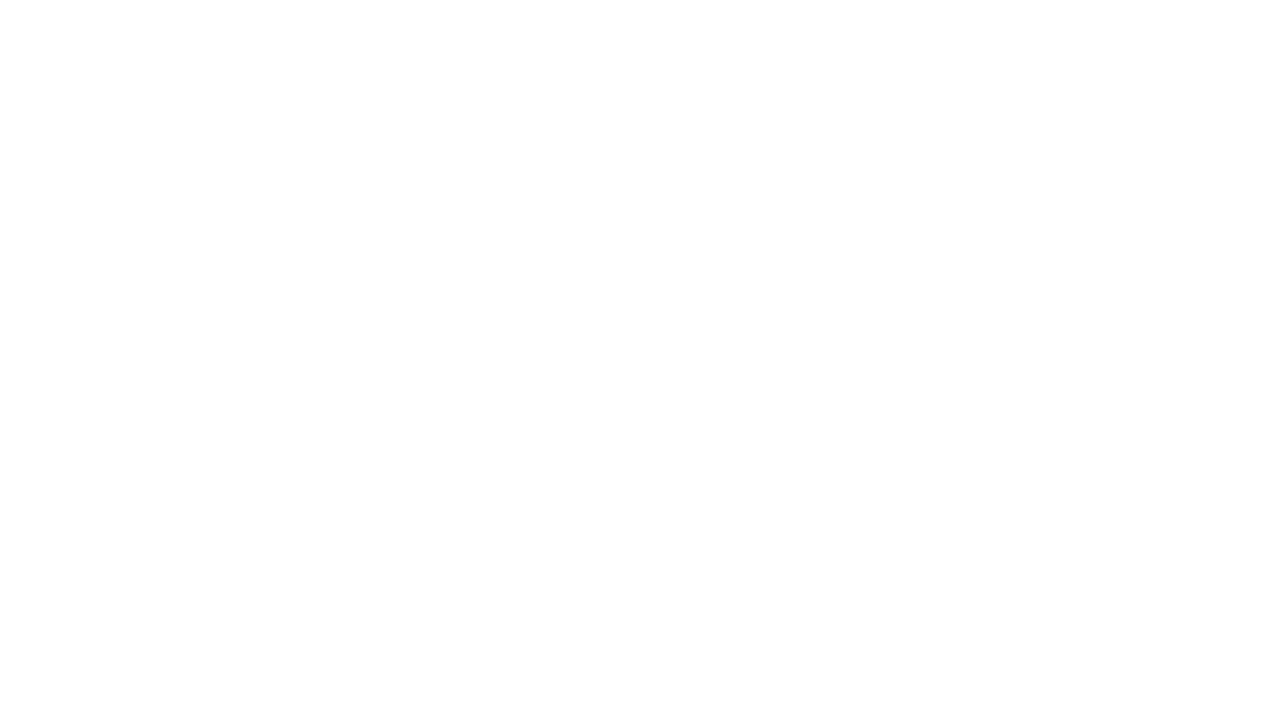

Waited for page to fully load (networkidle state reached)
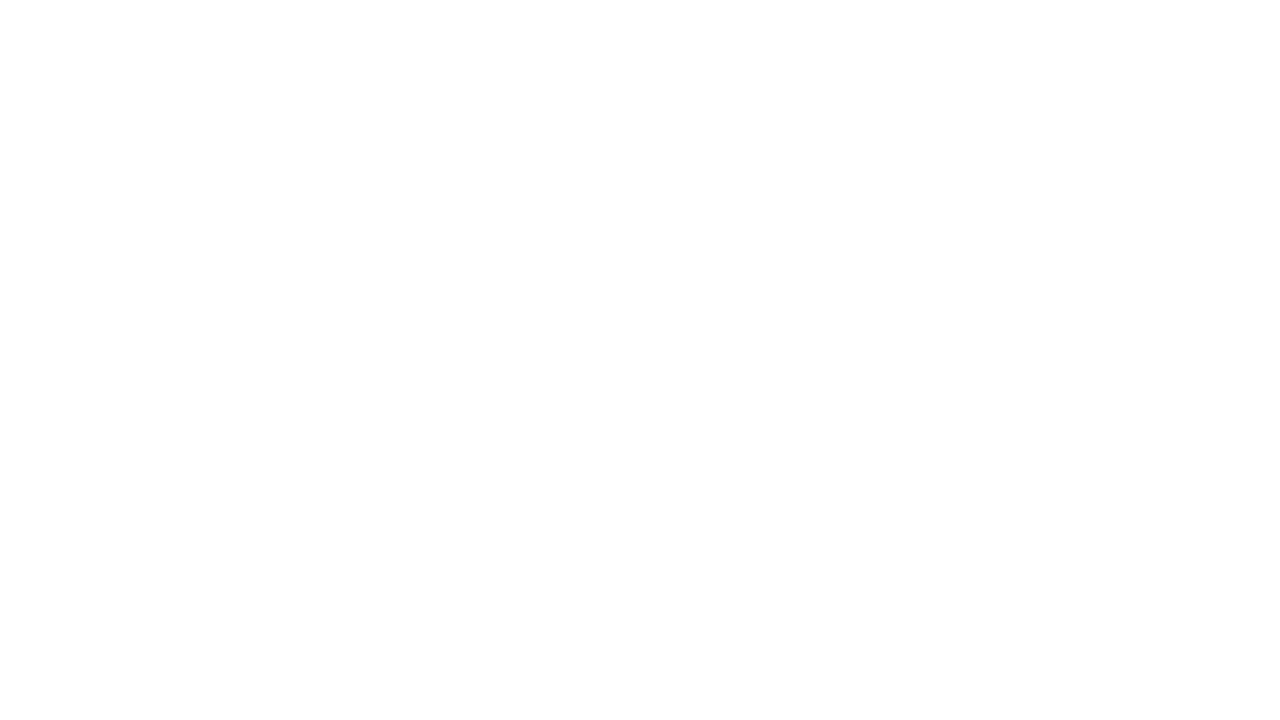

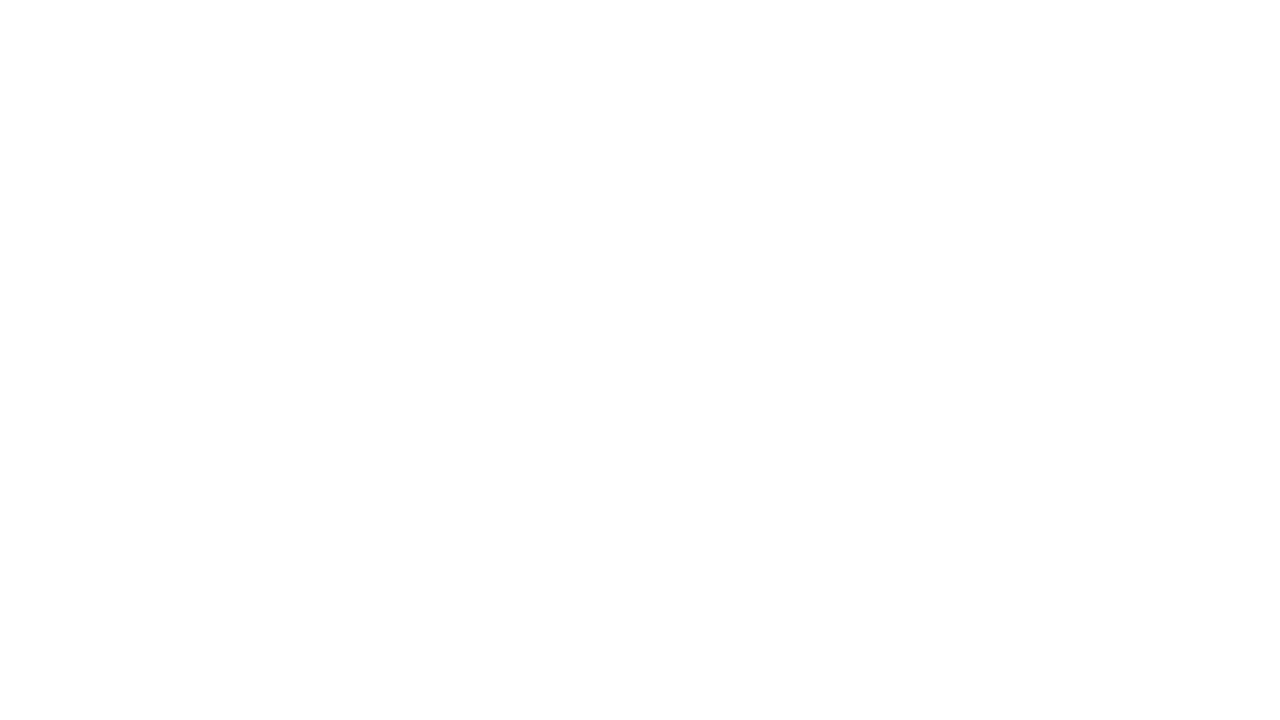